Tests a math quiz page by reading two numbers displayed on the page, calculating their sum, selecting the correct answer from a dropdown, and submitting the form.

Starting URL: http://suninjuly.github.io/selects1.html

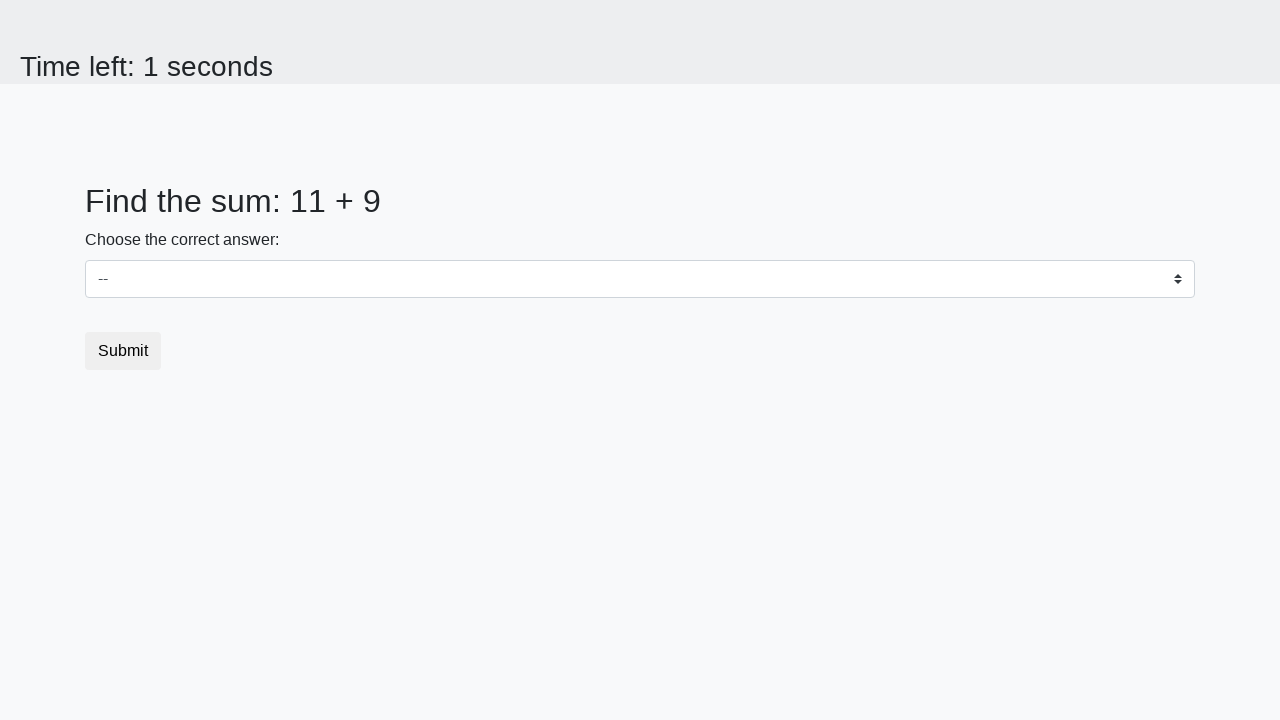

Read first number from #num1 element
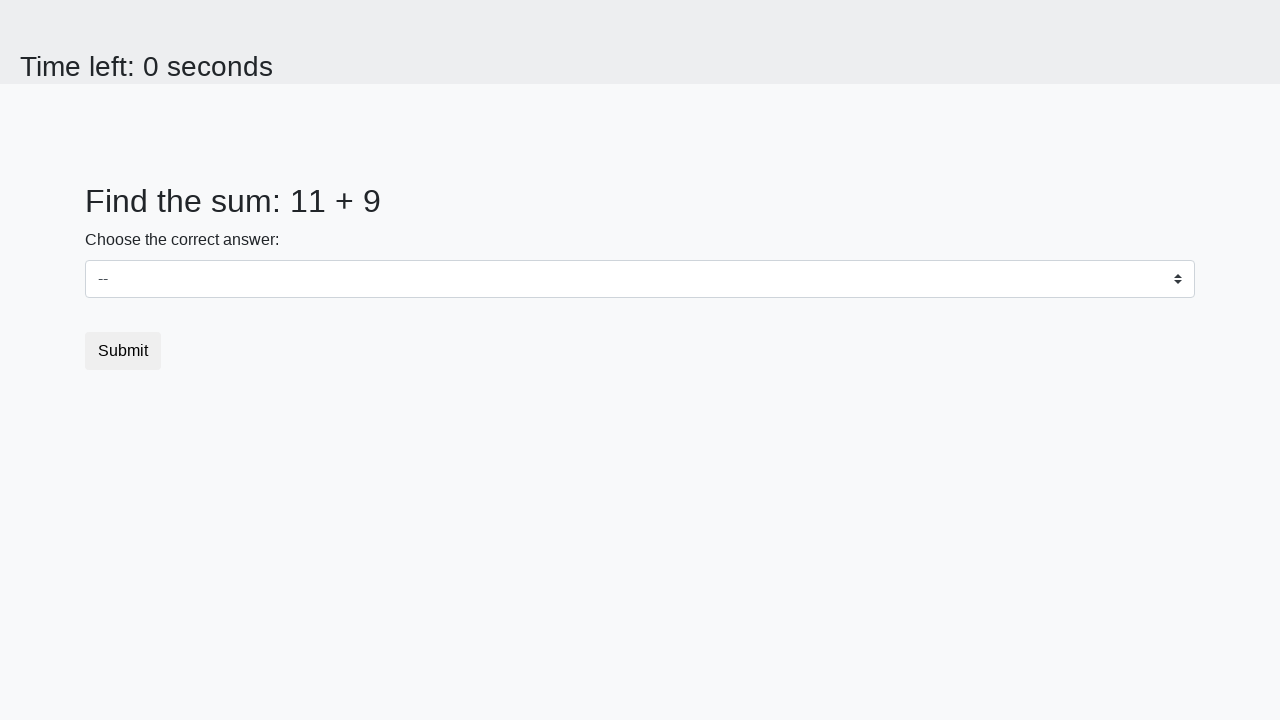

Converted first number to integer
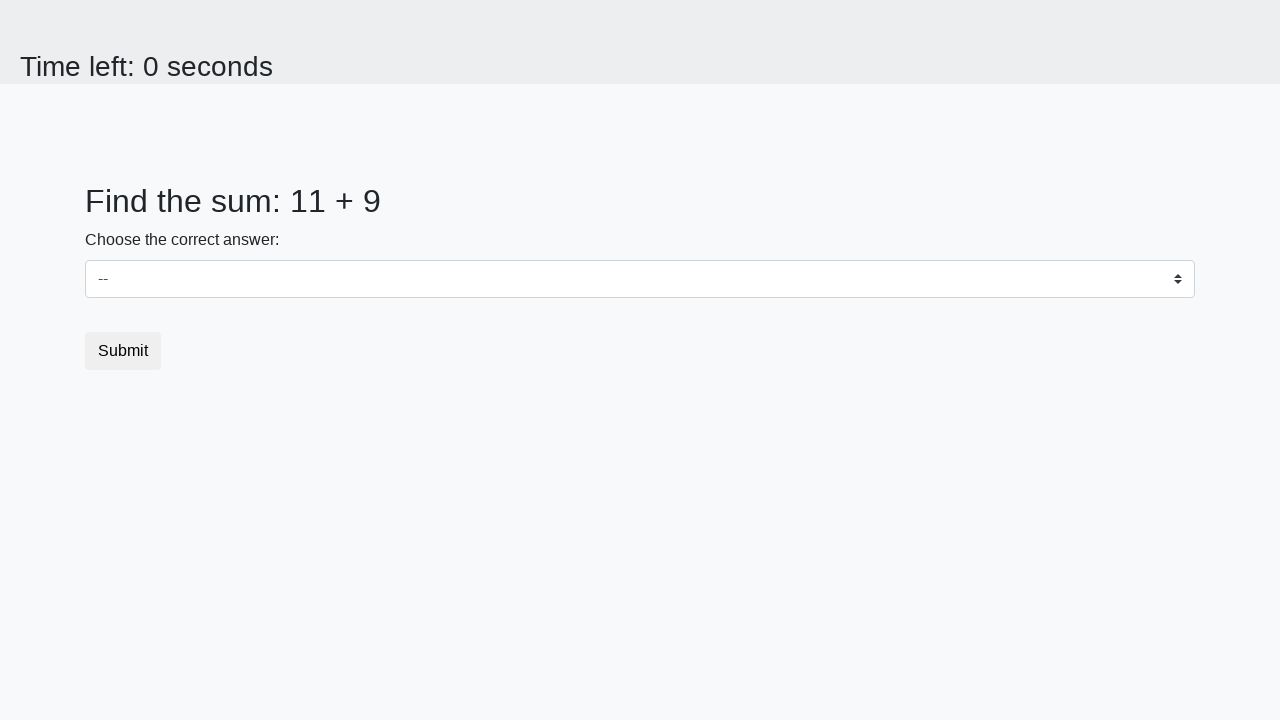

Read second number from #num2 element
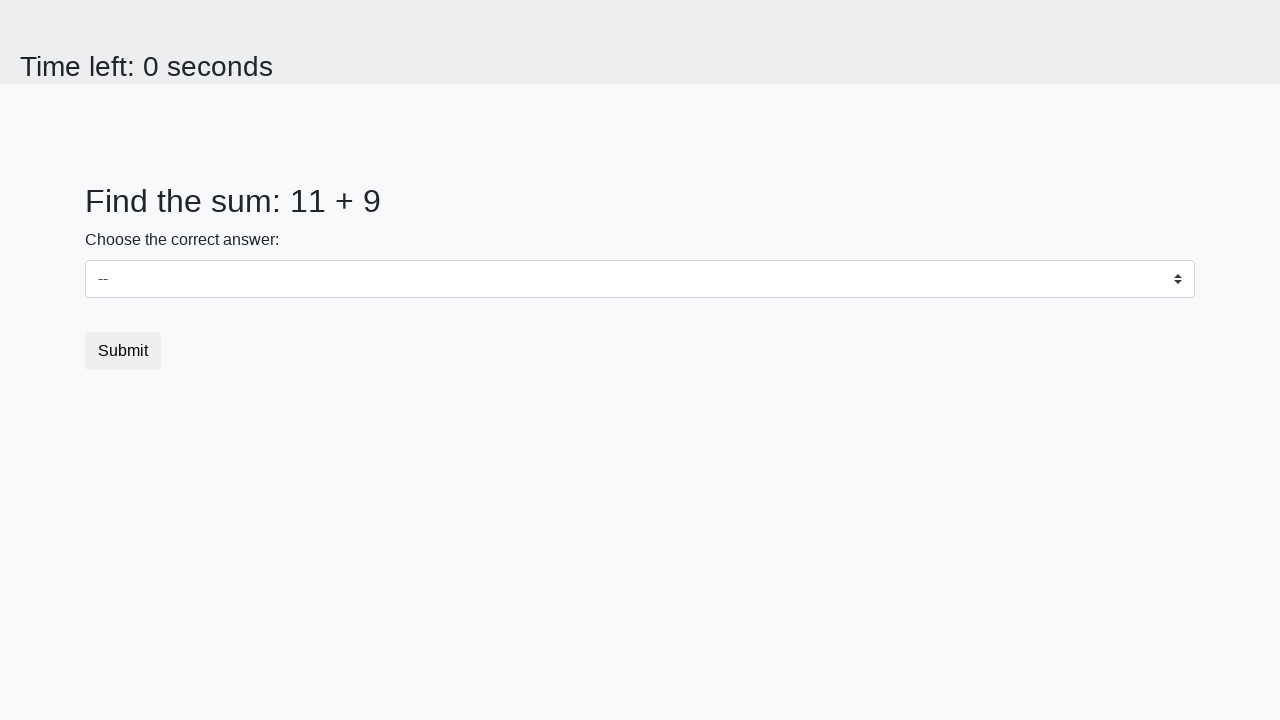

Converted second number to integer
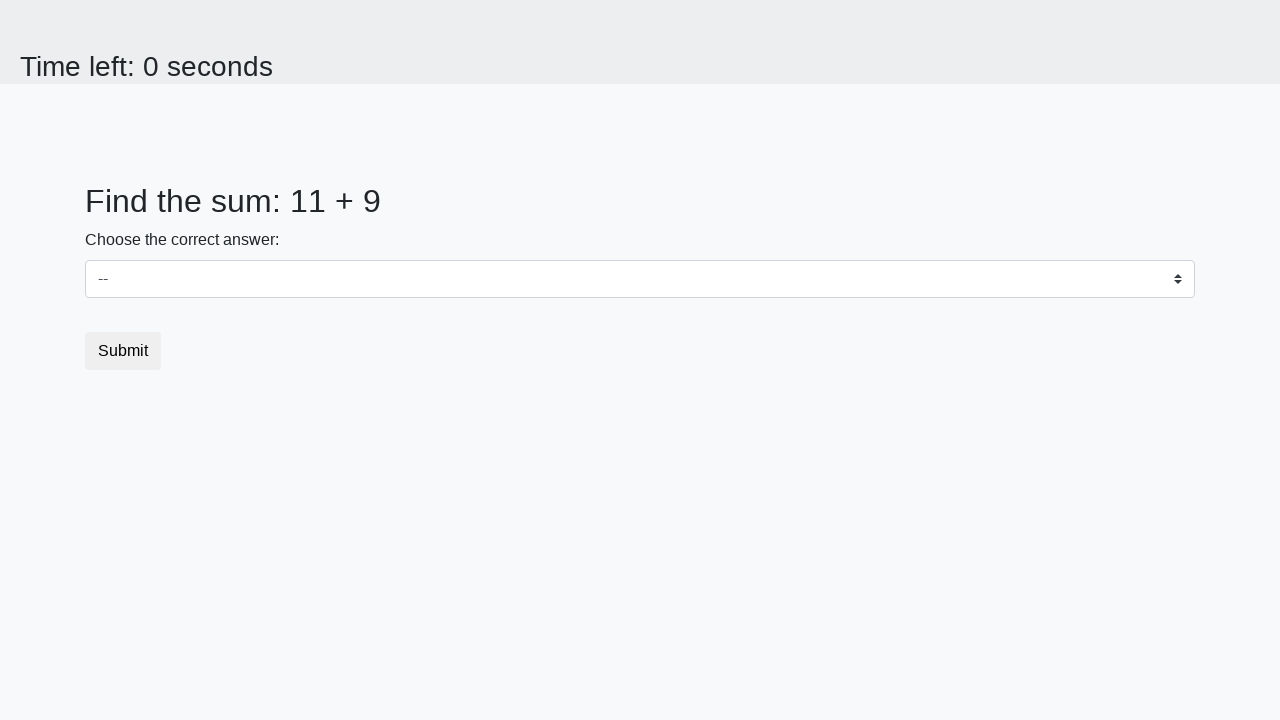

Calculated sum: 11 + 9 = 20
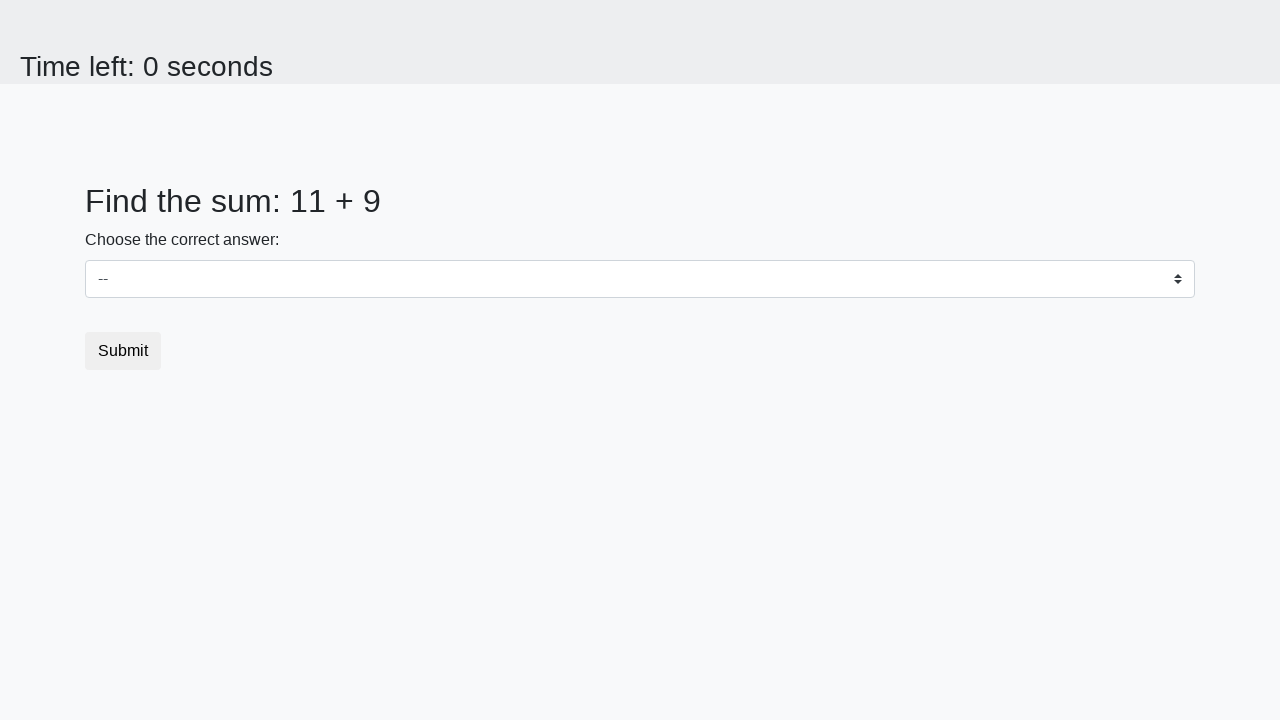

Selected 20 from dropdown menu on select
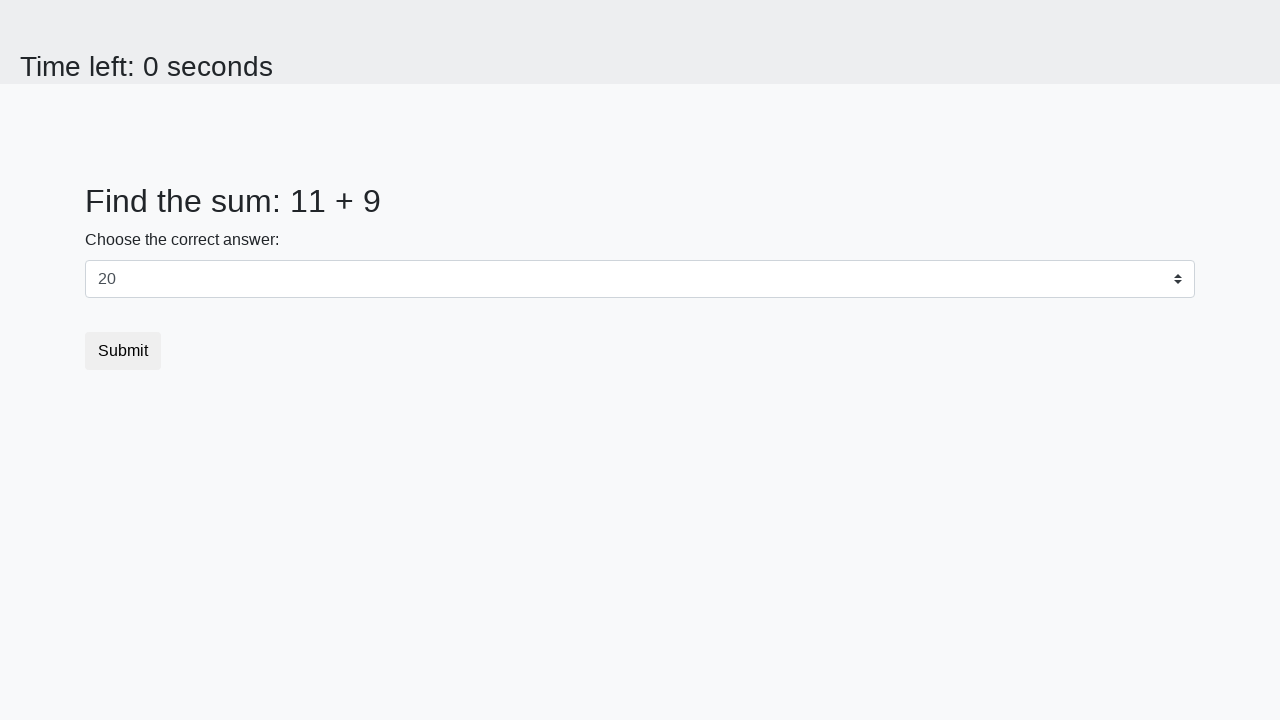

Clicked submit button at (123, 351) on .btn
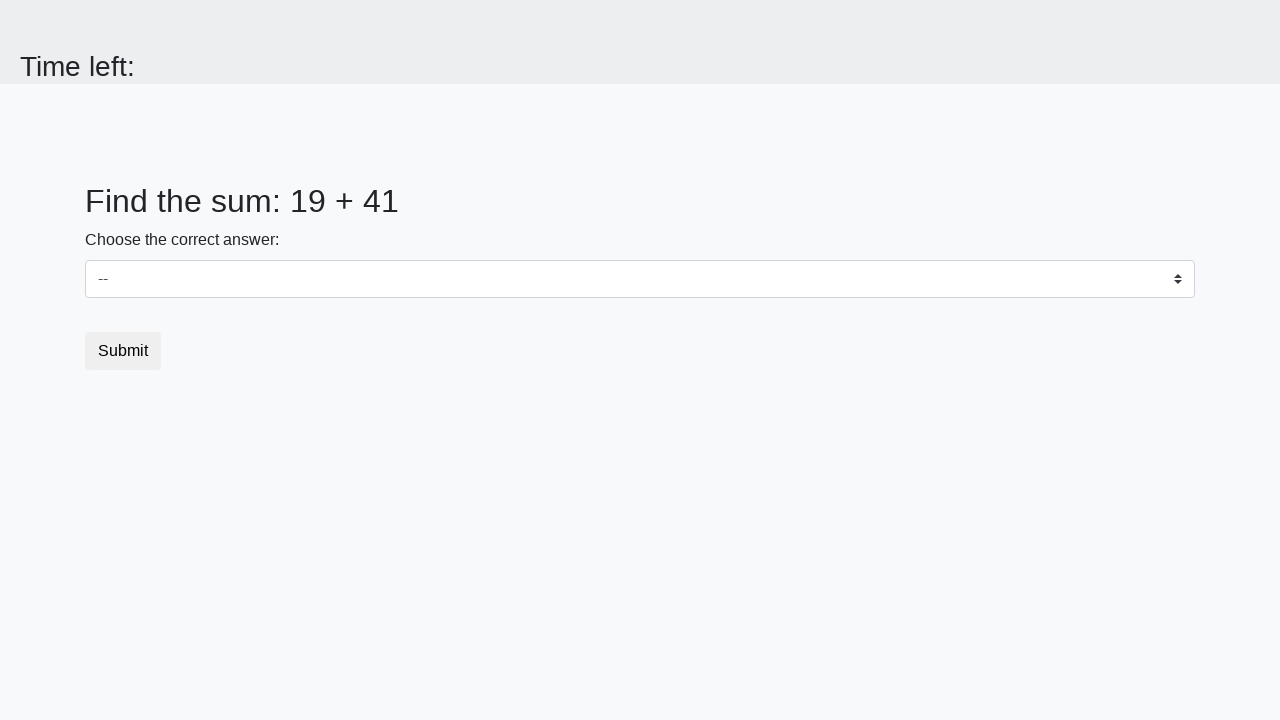

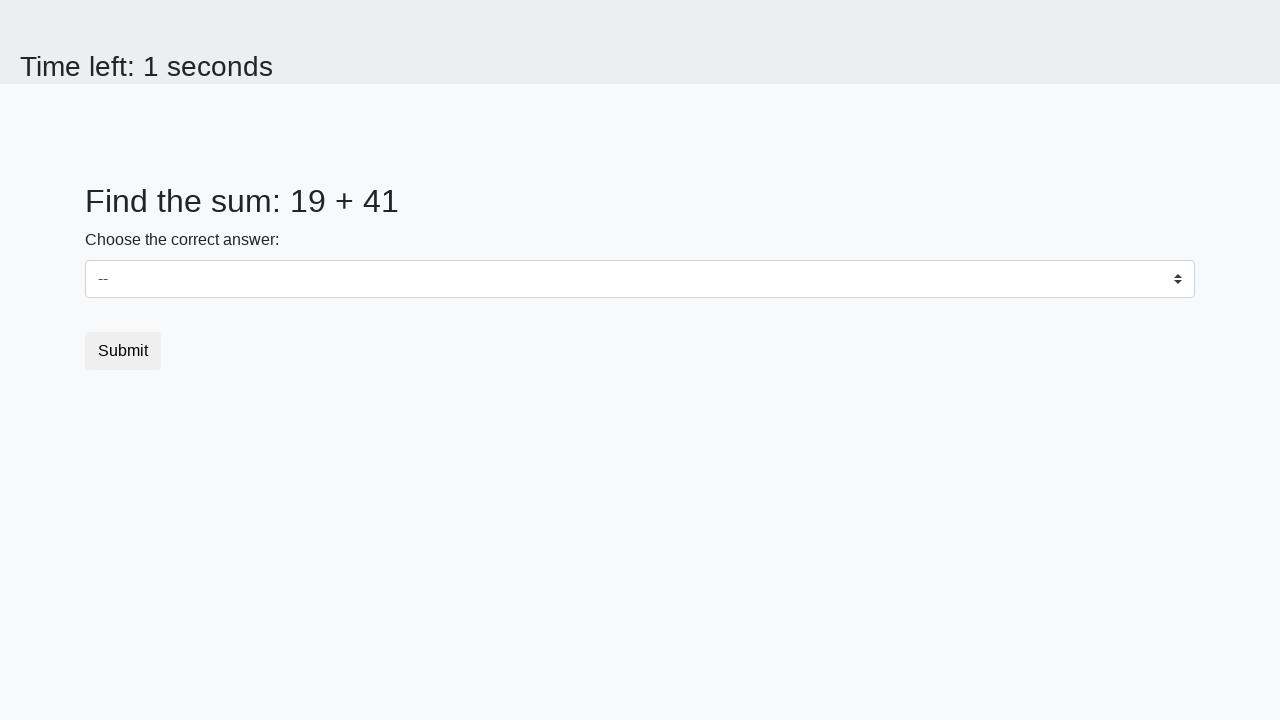